Tests the Due Date Calculator page by navigating to it and verifying the form labels are correctly displayed.

Starting URL: https://www.calculator.net/

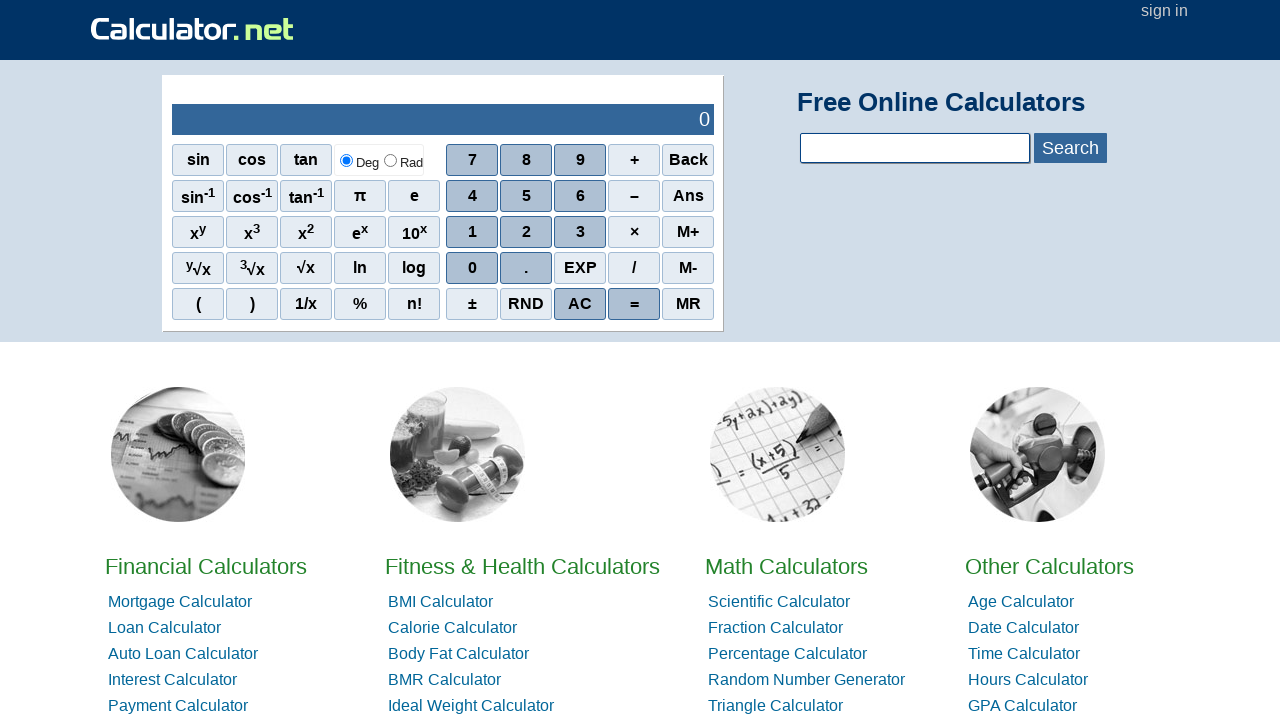

Clicked on Due Date Calculator link at (460, 360) on a:text('Due Date Calculator')
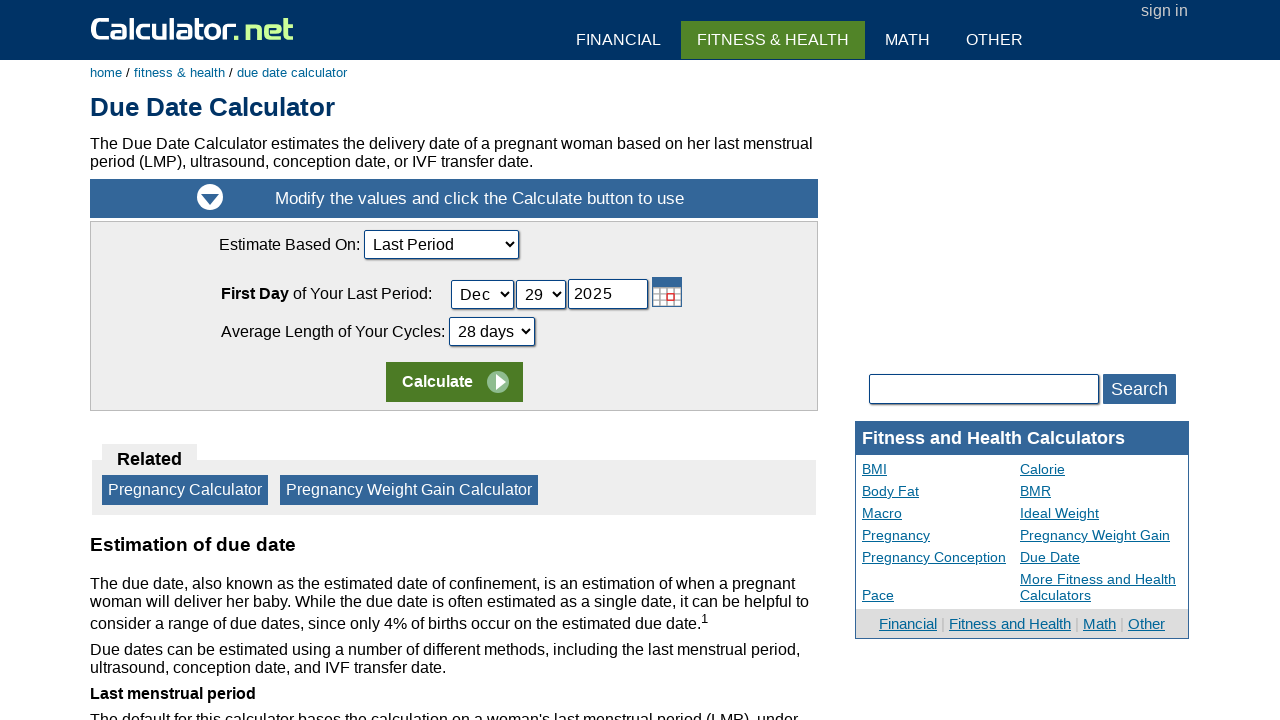

Clicked on cycle length label to verify it exists at (332, 332) on #cilastperiod > tbody > tr:nth-child(2) > td:nth-child(1)
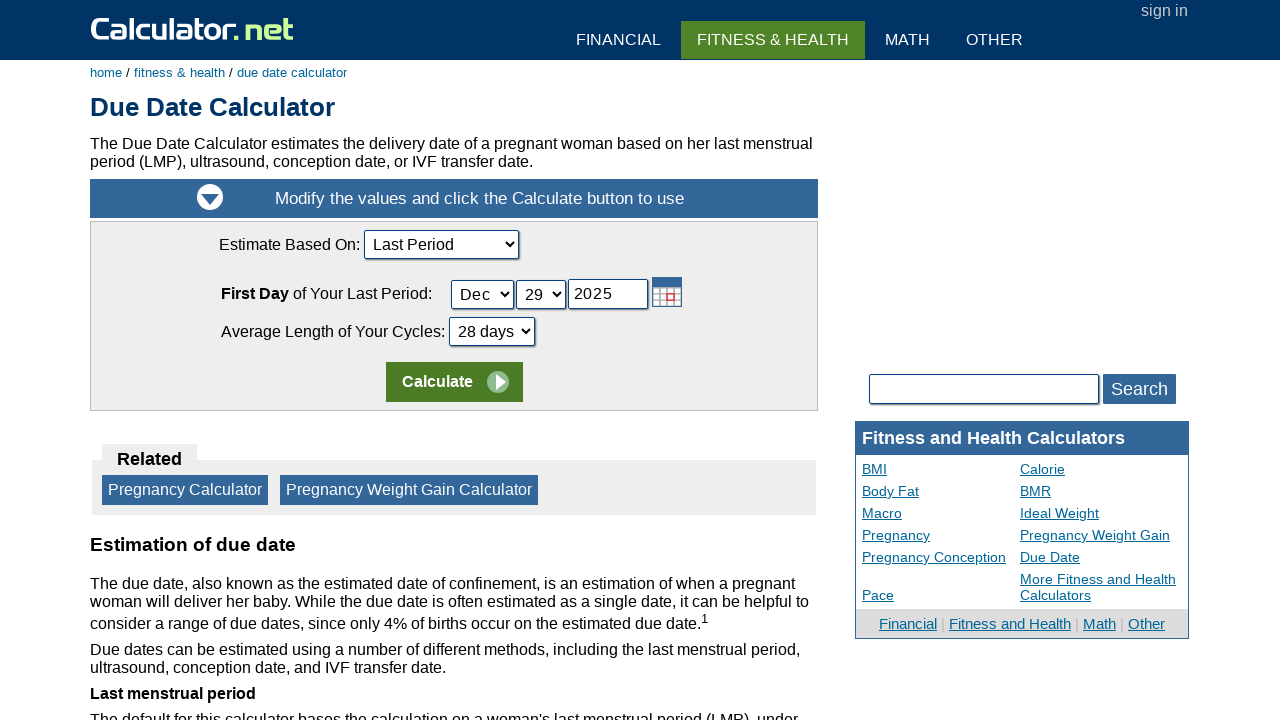

Form element loaded and is visible
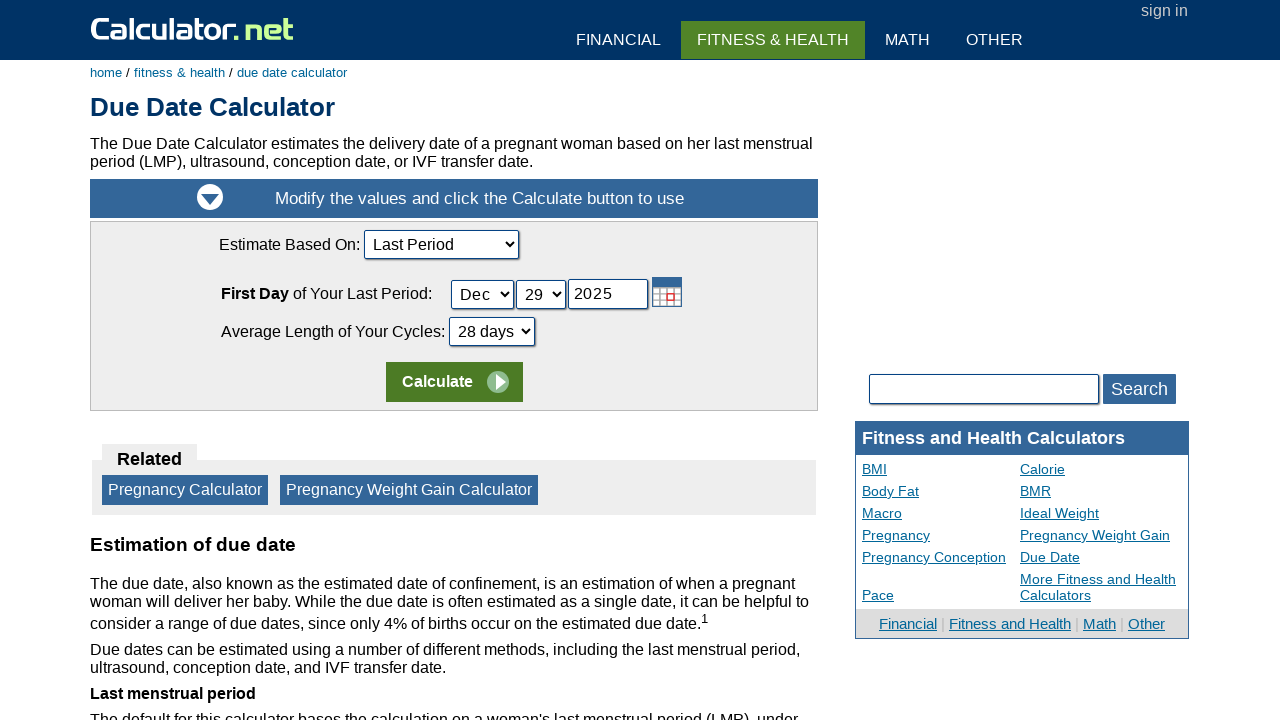

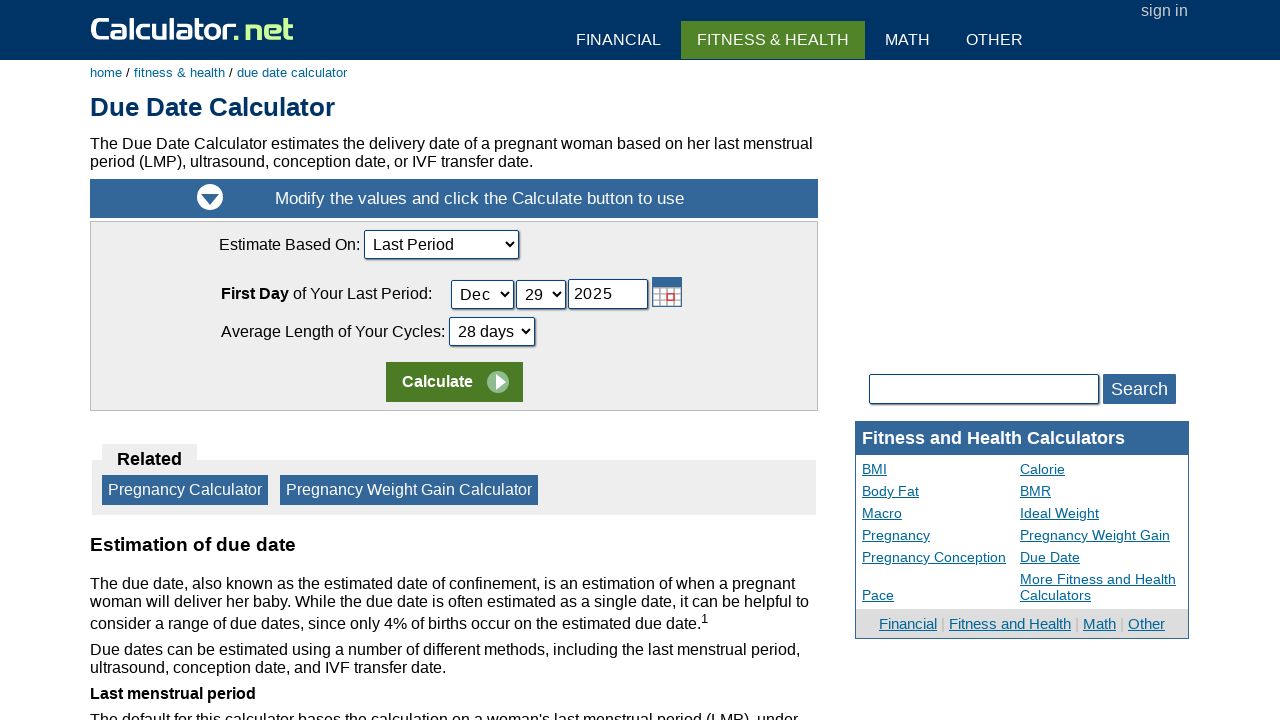